Tests the text box form functionality by navigating to Elements section, filling in name and email fields, submitting the form, and verifying the output displays correctly.

Starting URL: https://demoqa.com

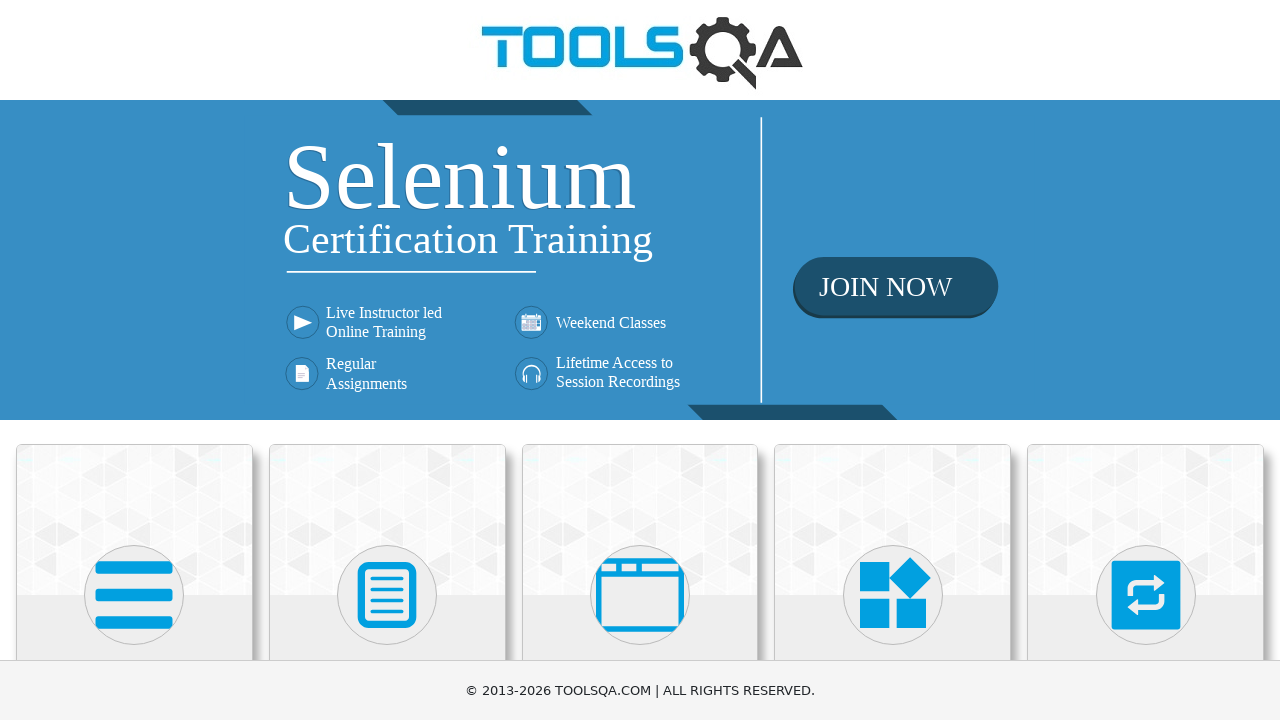

Clicked on Elements card at (134, 520) on xpath=//div[@class='card-up'][1]
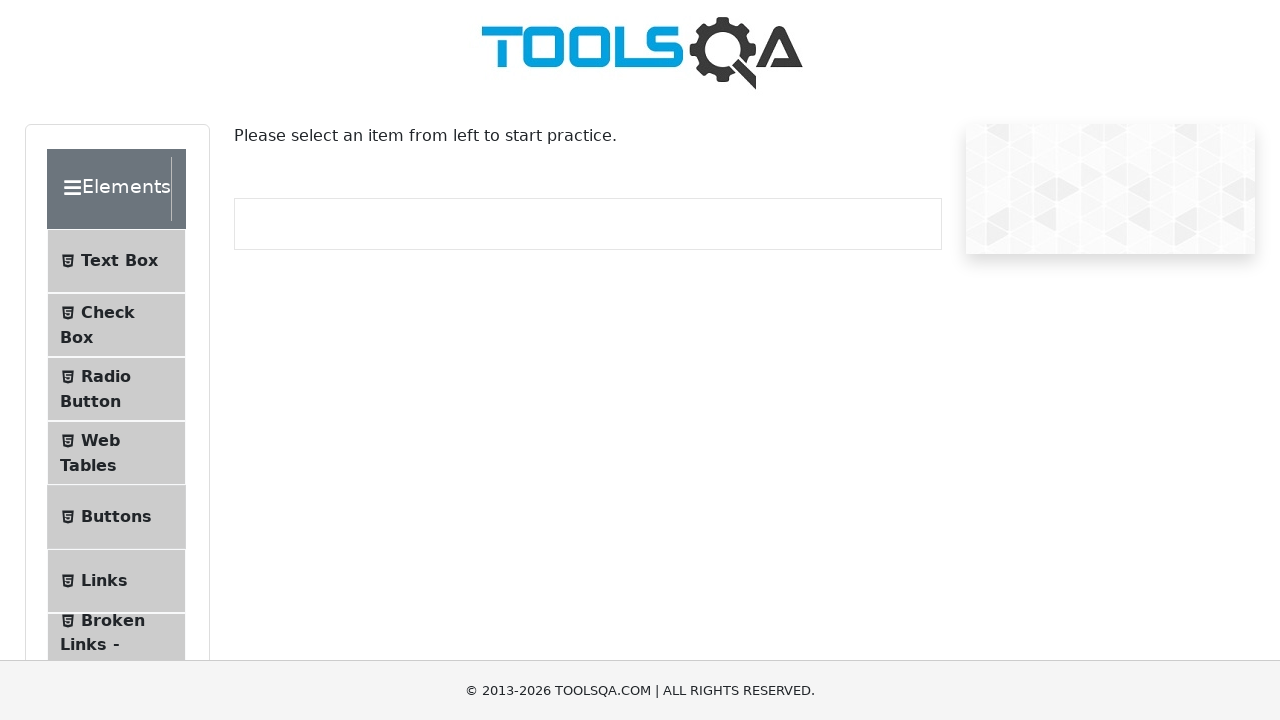

Clicked on Text Box option at (119, 261) on xpath=//span[contains(text(), 'Text Box')]
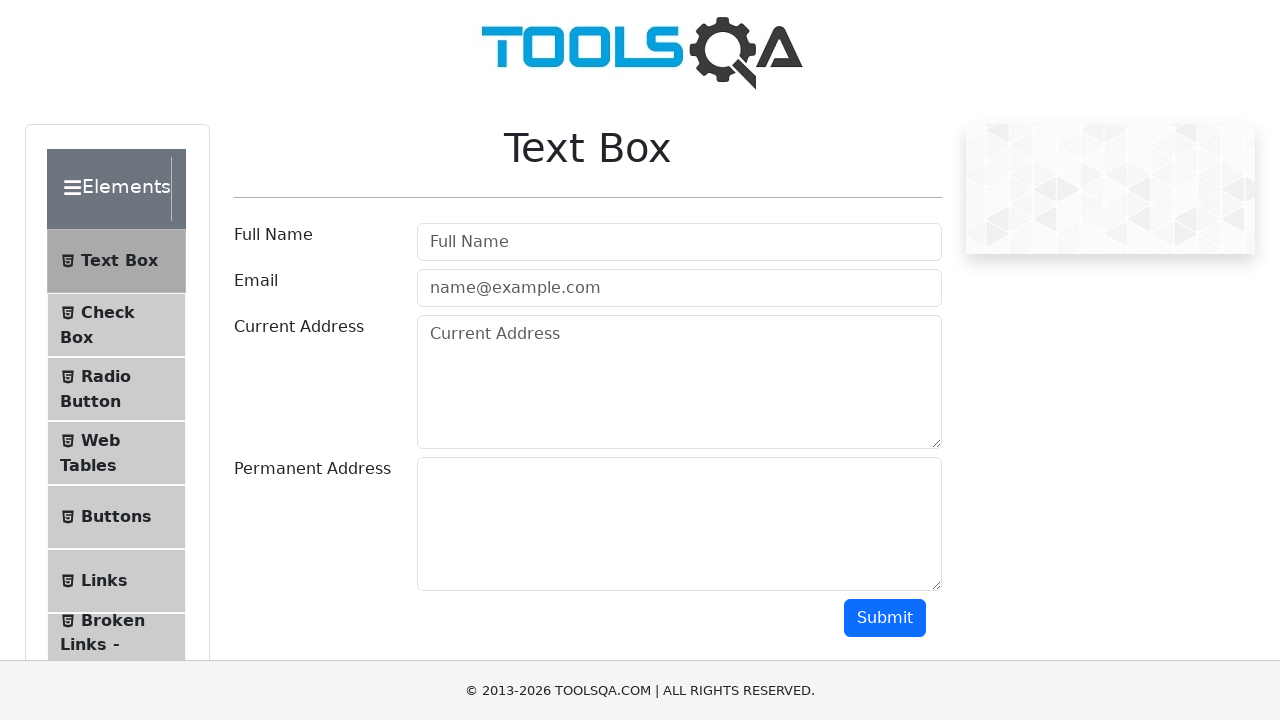

Filled in name field with 'Jane Dou' on #userName
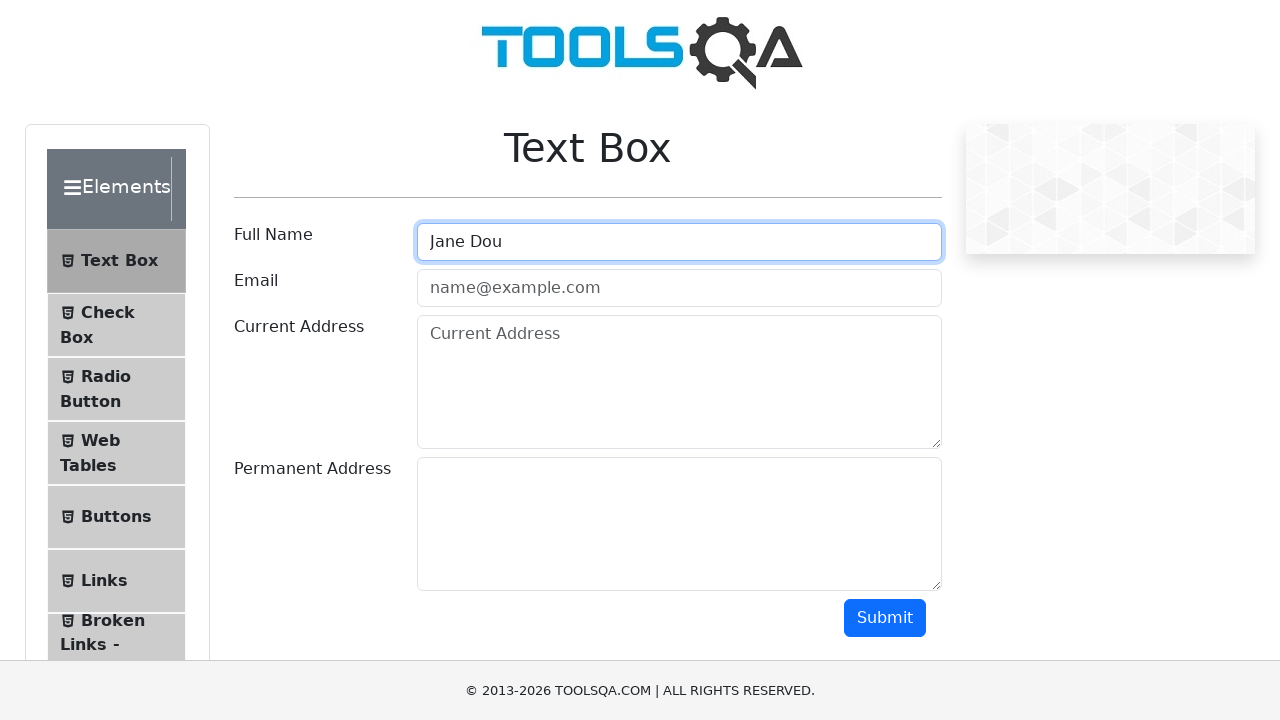

Filled in email field with 'example@example.com' on #userEmail
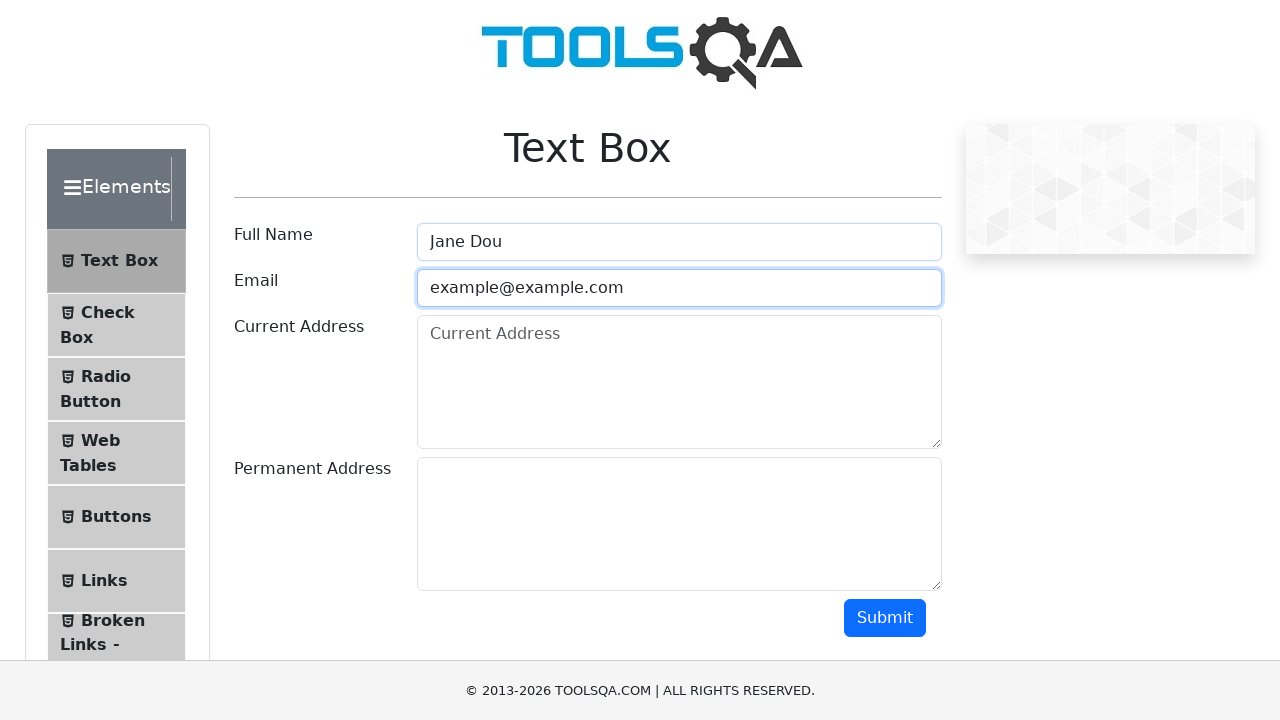

Clicked submit button to submit form at (885, 618) on #submit
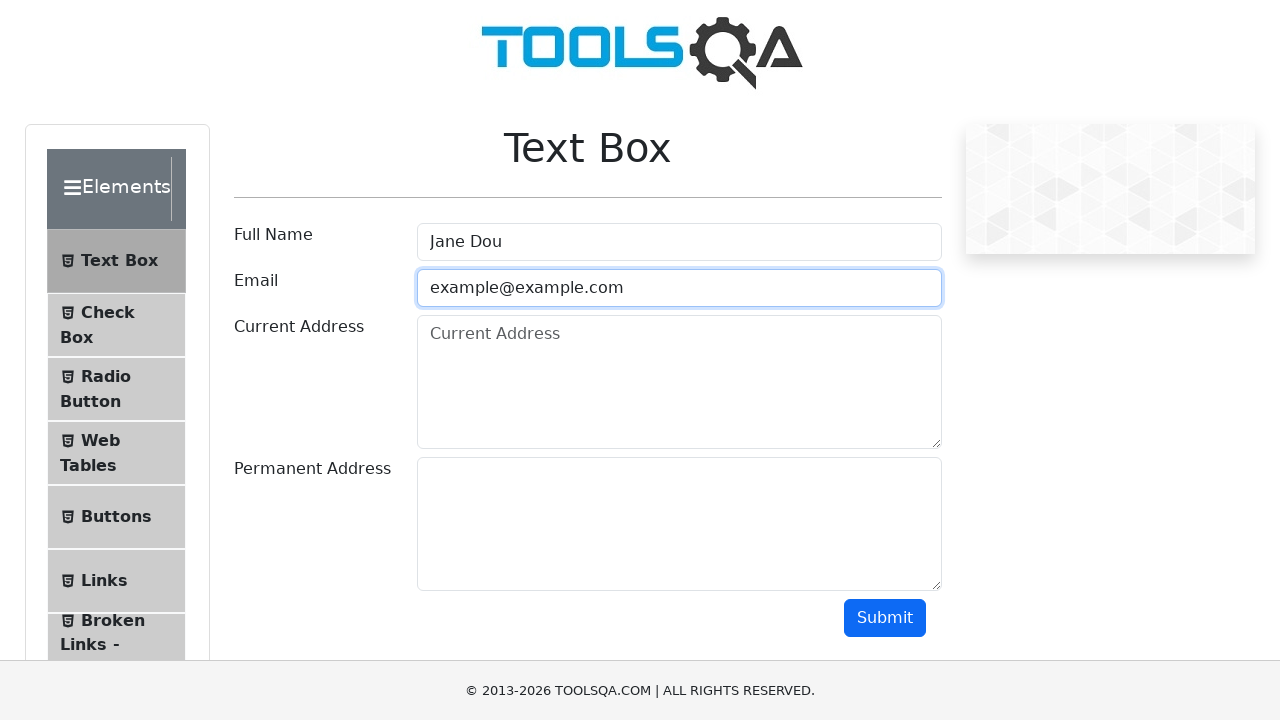

Form output section appeared with results
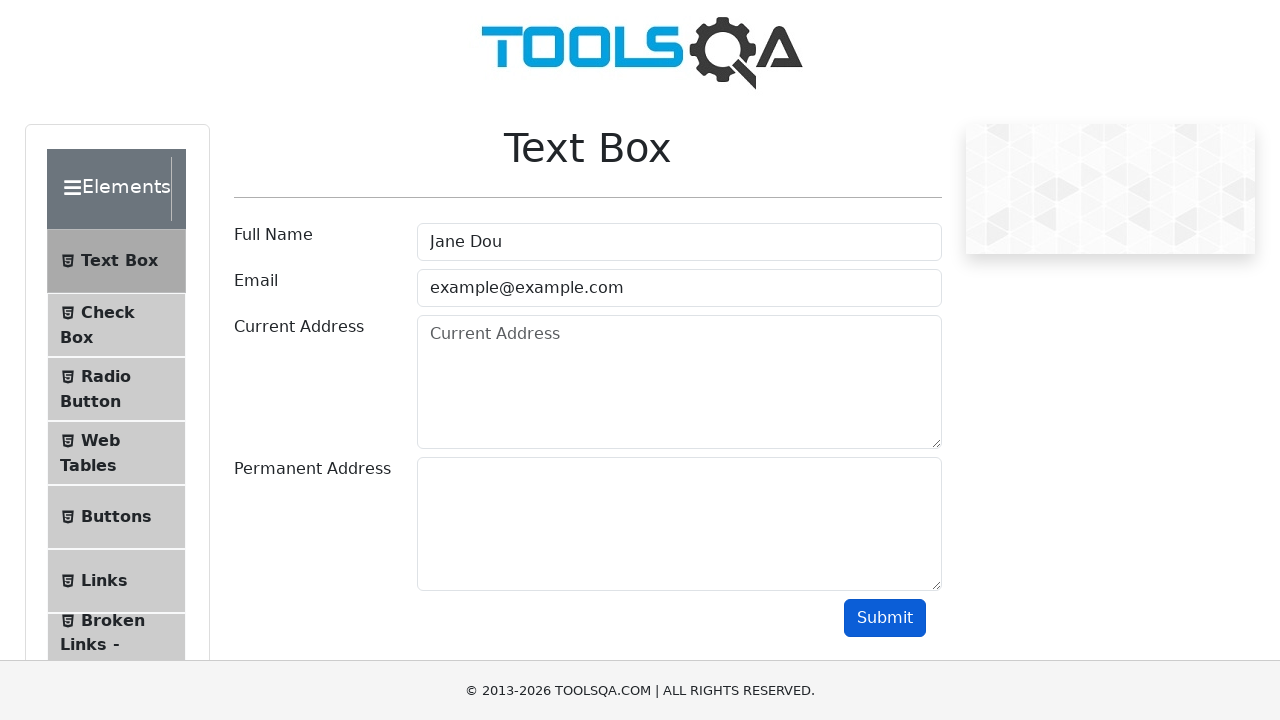

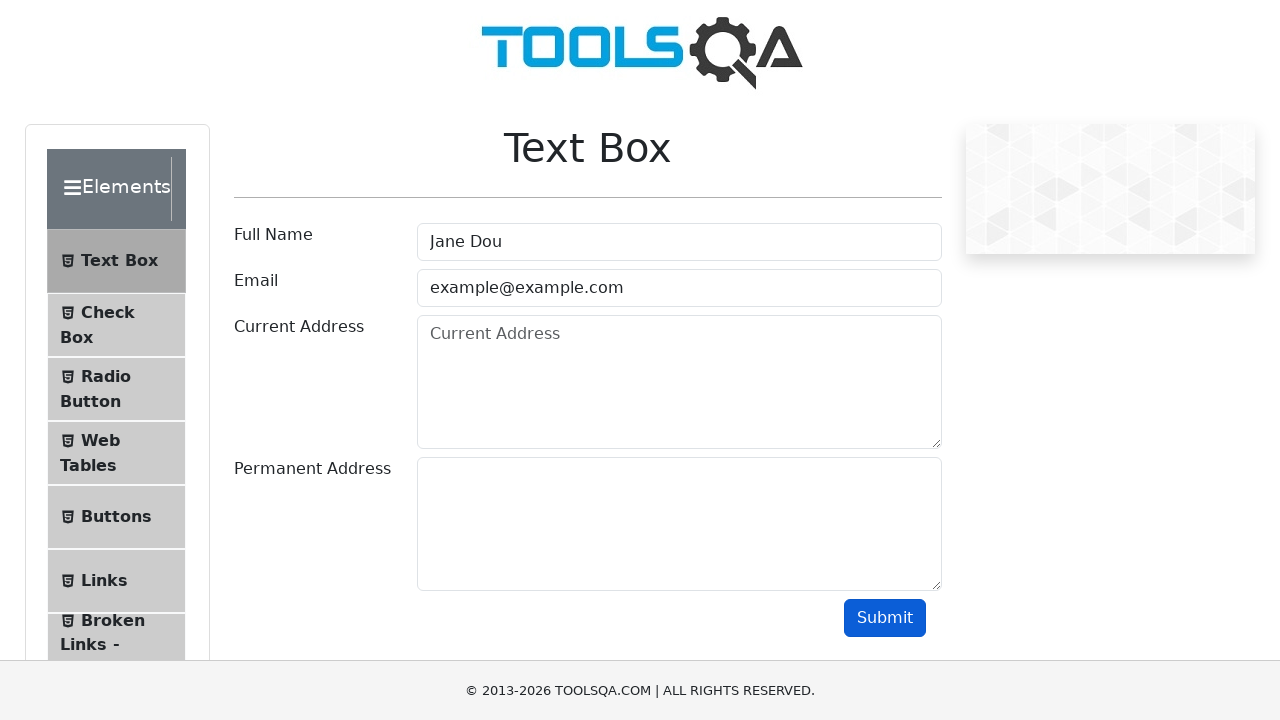